Tests dropdown and checkbox interactions on a flight booking form by selecting senior citizen discount and incrementing adult passenger count

Starting URL: https://rahulshettyacademy.com/dropdownsPractise/

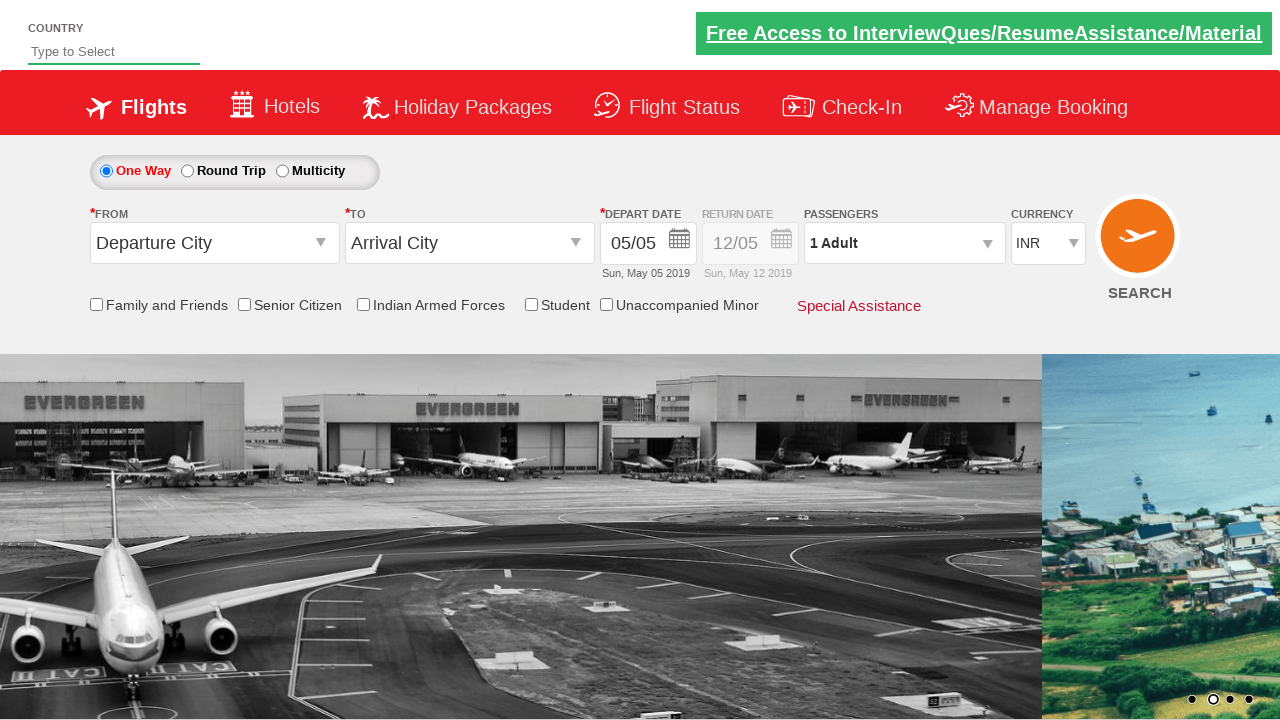

Clicked on Senior Citizen Discount checkbox at (244, 304) on input[id=ctl00_mainContent_chk_SeniorCitizenDiscount]
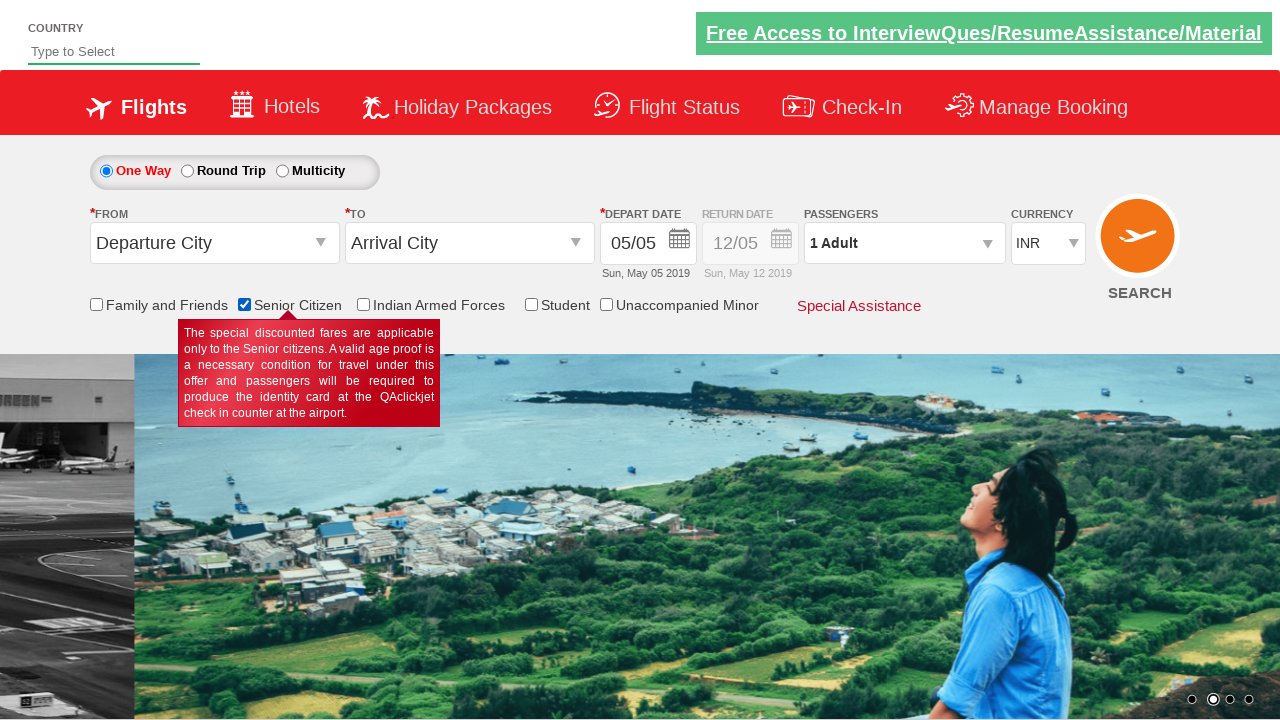

Clicked on passenger info dropdown to open it at (904, 243) on #divpaxinfo
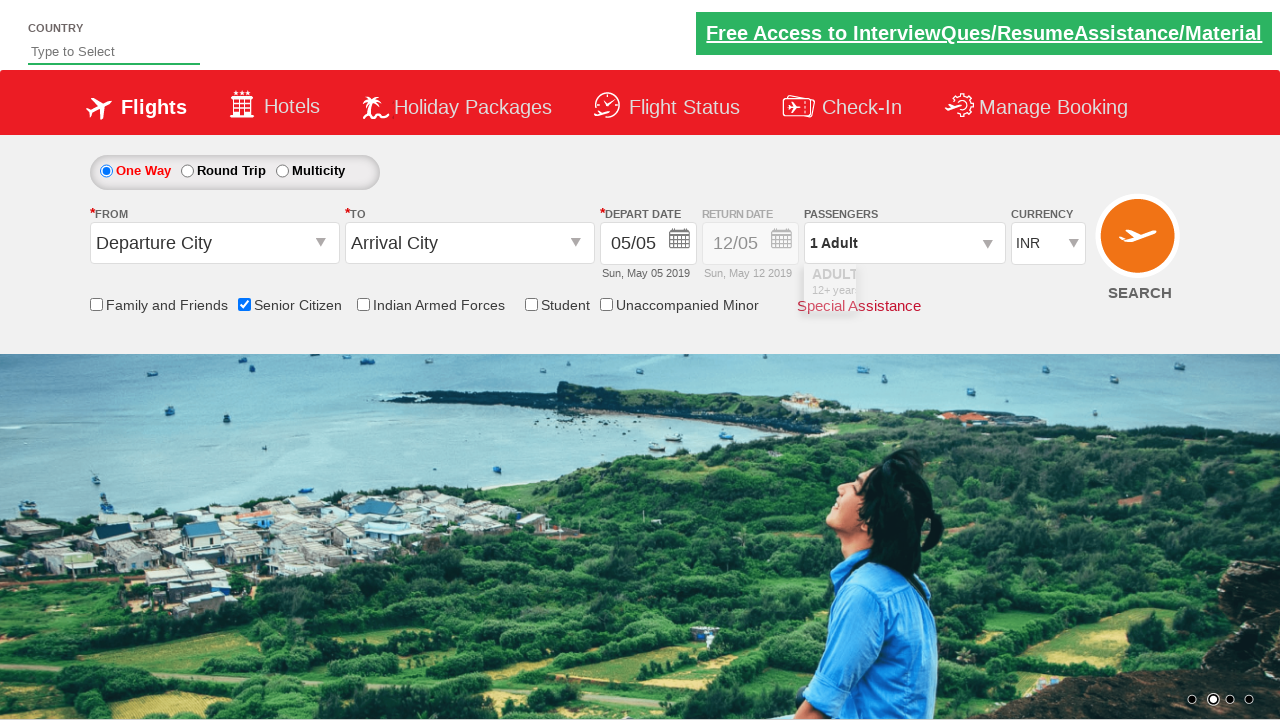

Waited for dropdown to be fully visible
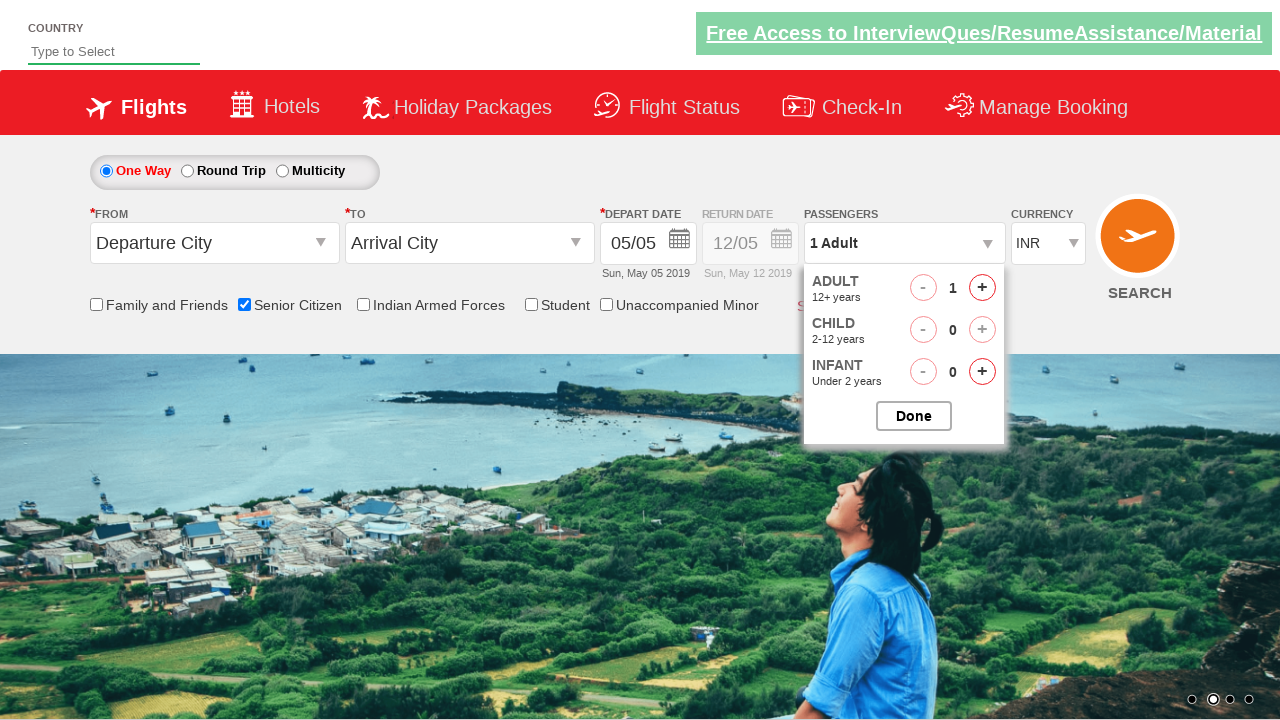

Incremented adult passenger count (iteration 1 of 4) at (982, 288) on #hrefIncAdt
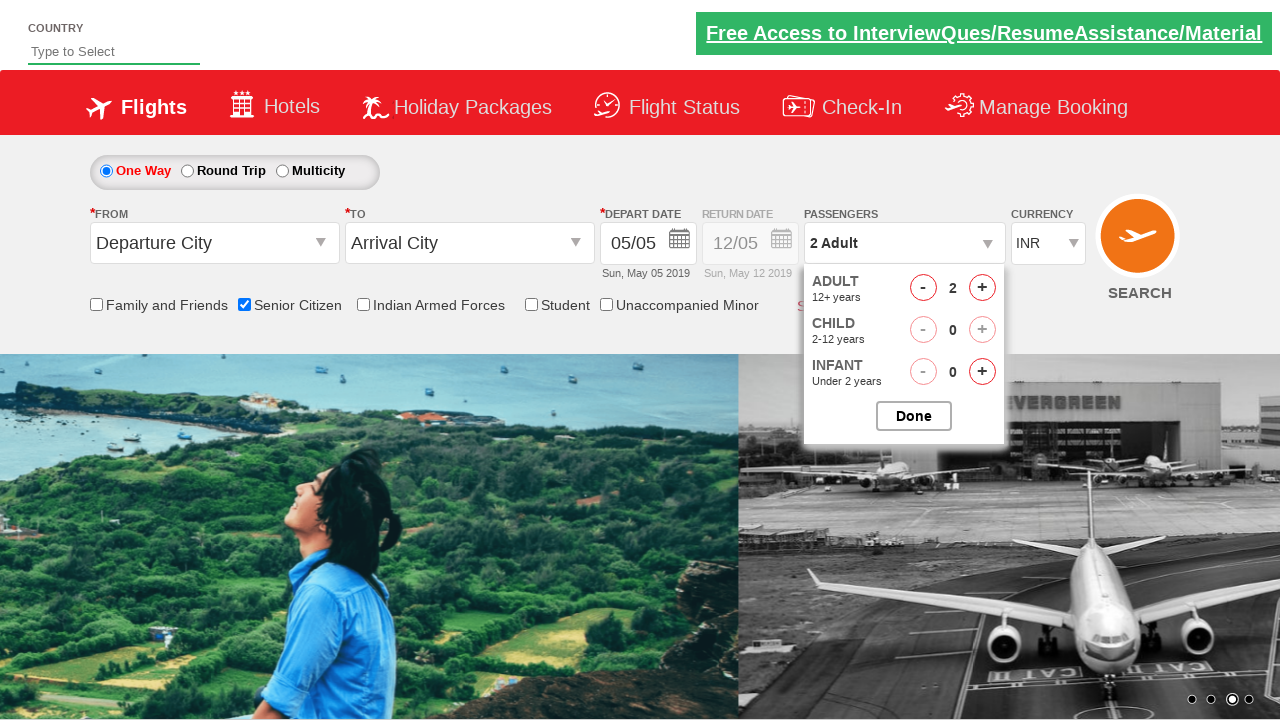

Incremented adult passenger count (iteration 2 of 4) at (982, 288) on #hrefIncAdt
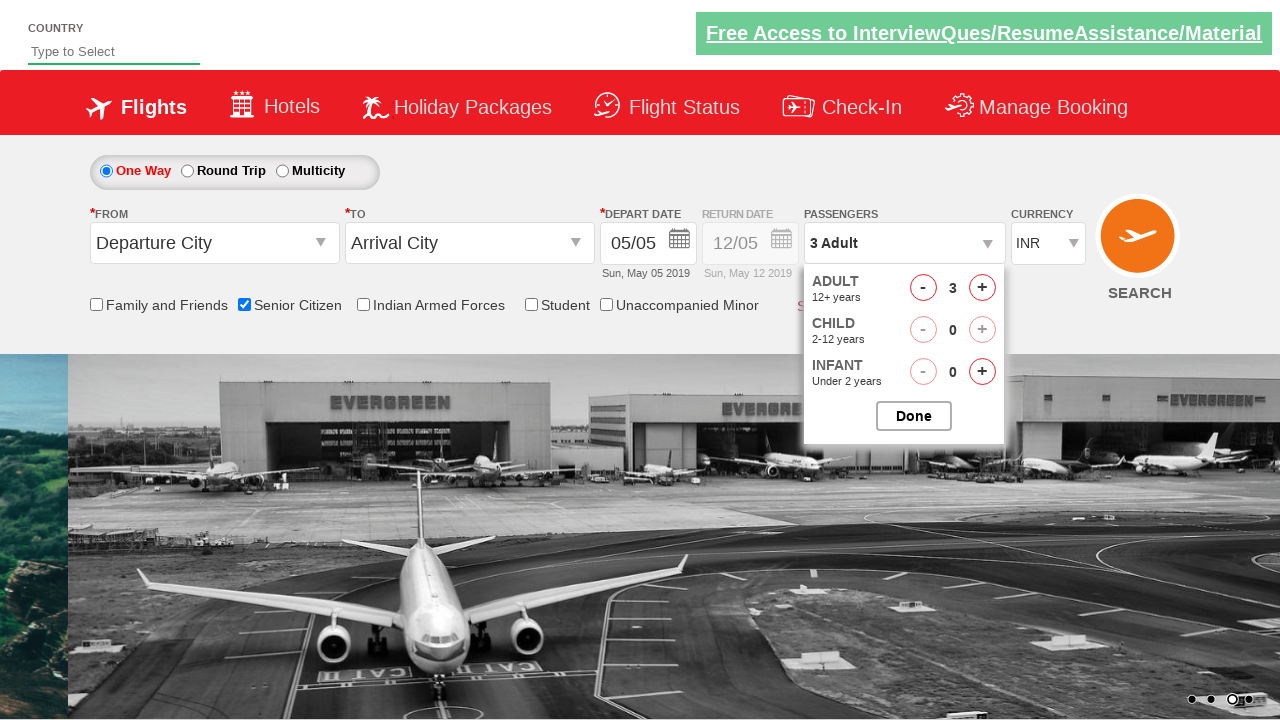

Incremented adult passenger count (iteration 3 of 4) at (982, 288) on #hrefIncAdt
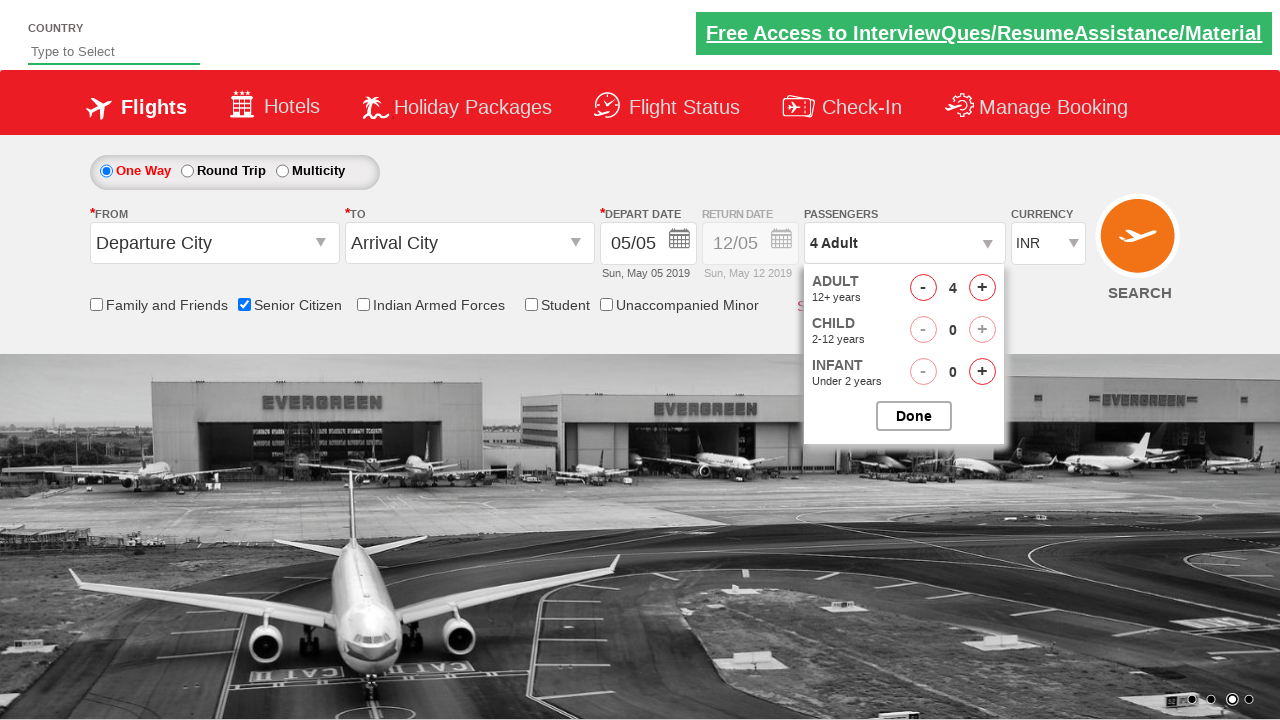

Incremented adult passenger count (iteration 4 of 4) at (982, 288) on #hrefIncAdt
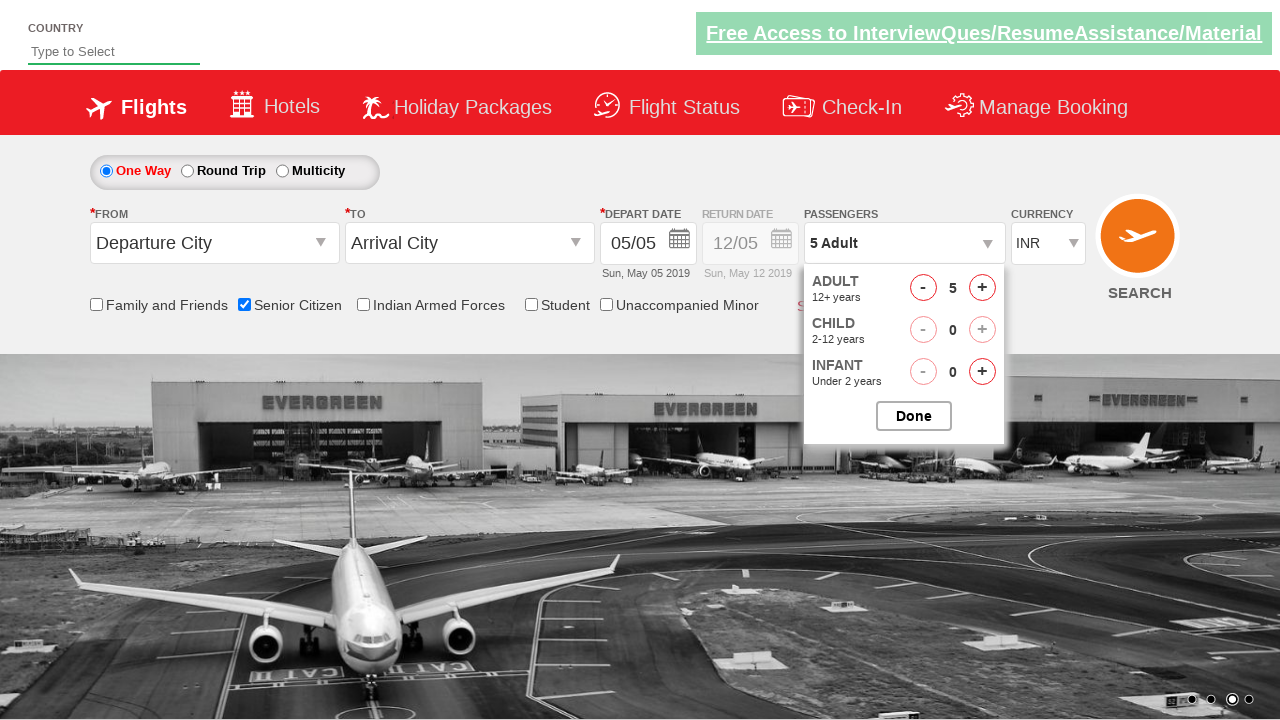

Closed the passenger selection dropdown at (914, 416) on #btnclosepaxoption
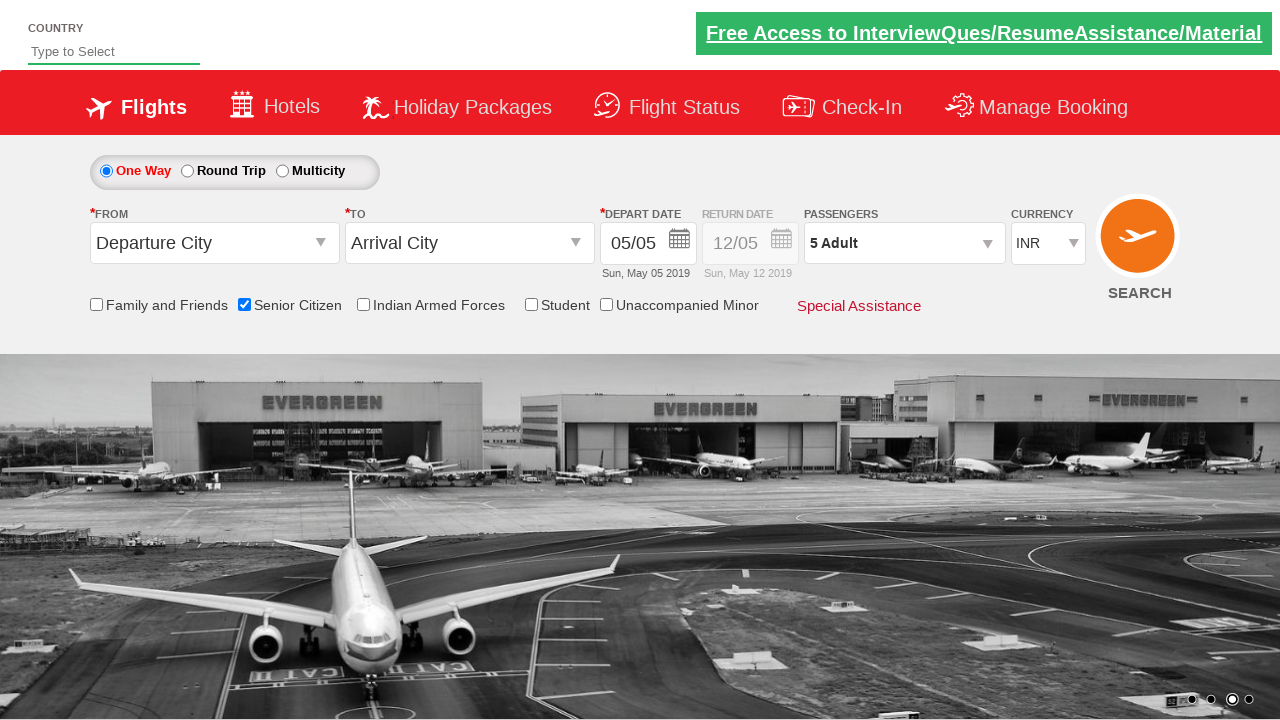

Verified passenger info text is displayed
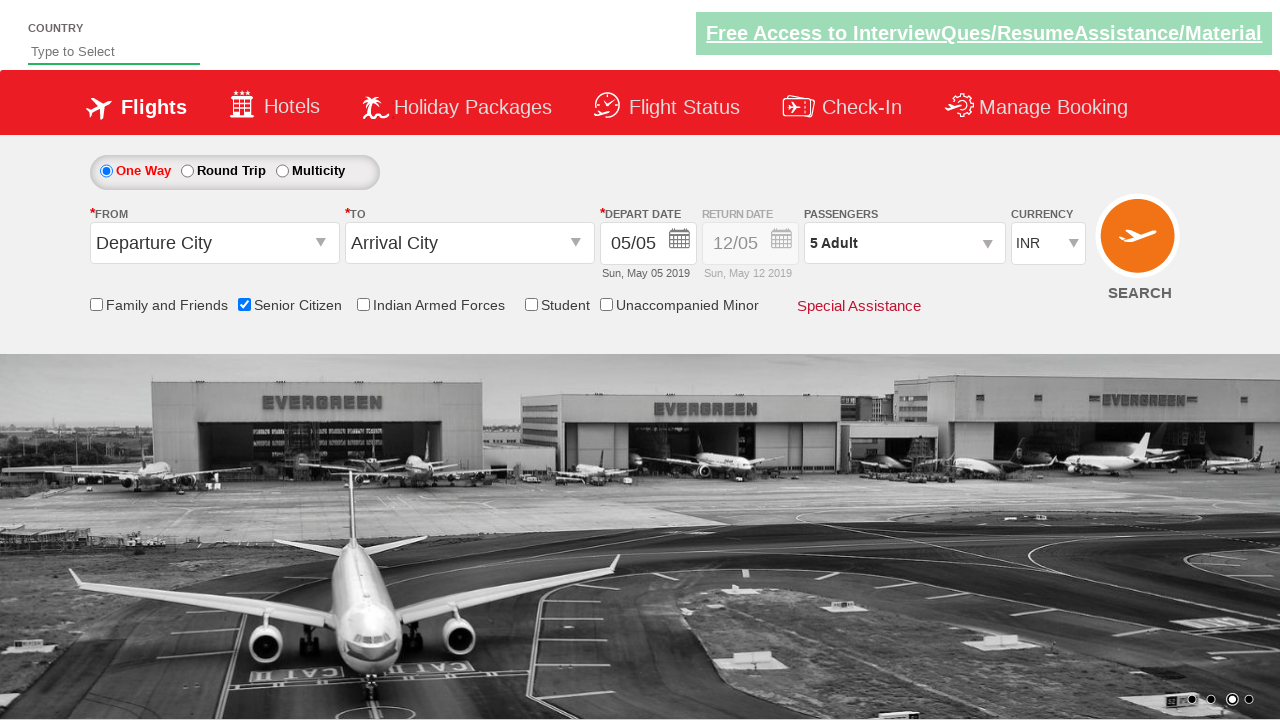

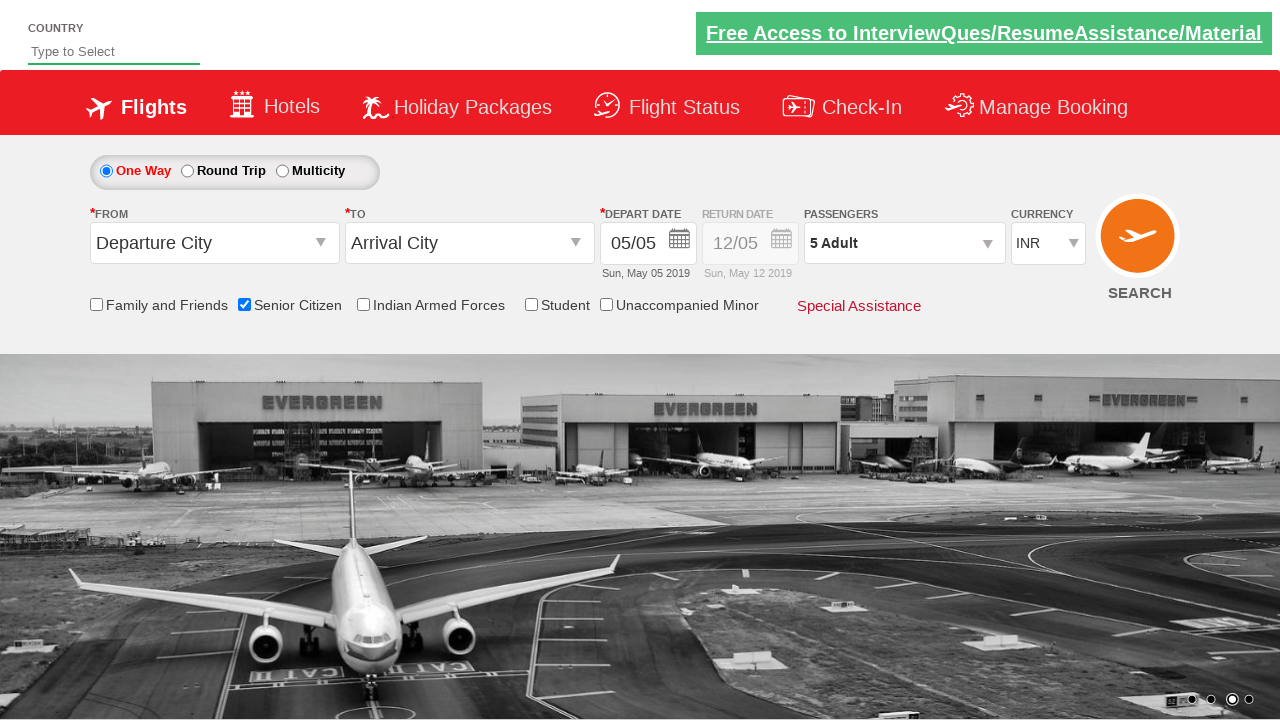